Tests clicking Enable then Disable button and verifies the "It's disabled!" message appears

Starting URL: https://the-internet.herokuapp.com/dynamic_controls

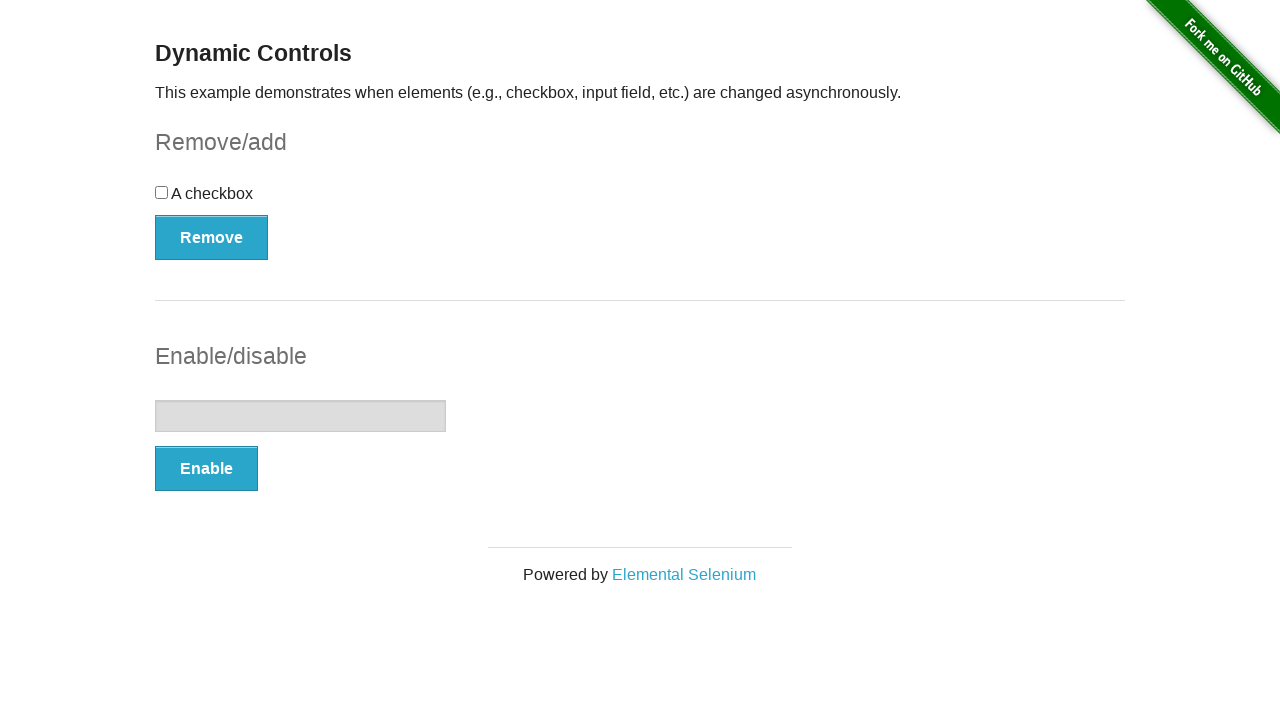

Clicked Enable button at (206, 469) on button:has-text('Enable')
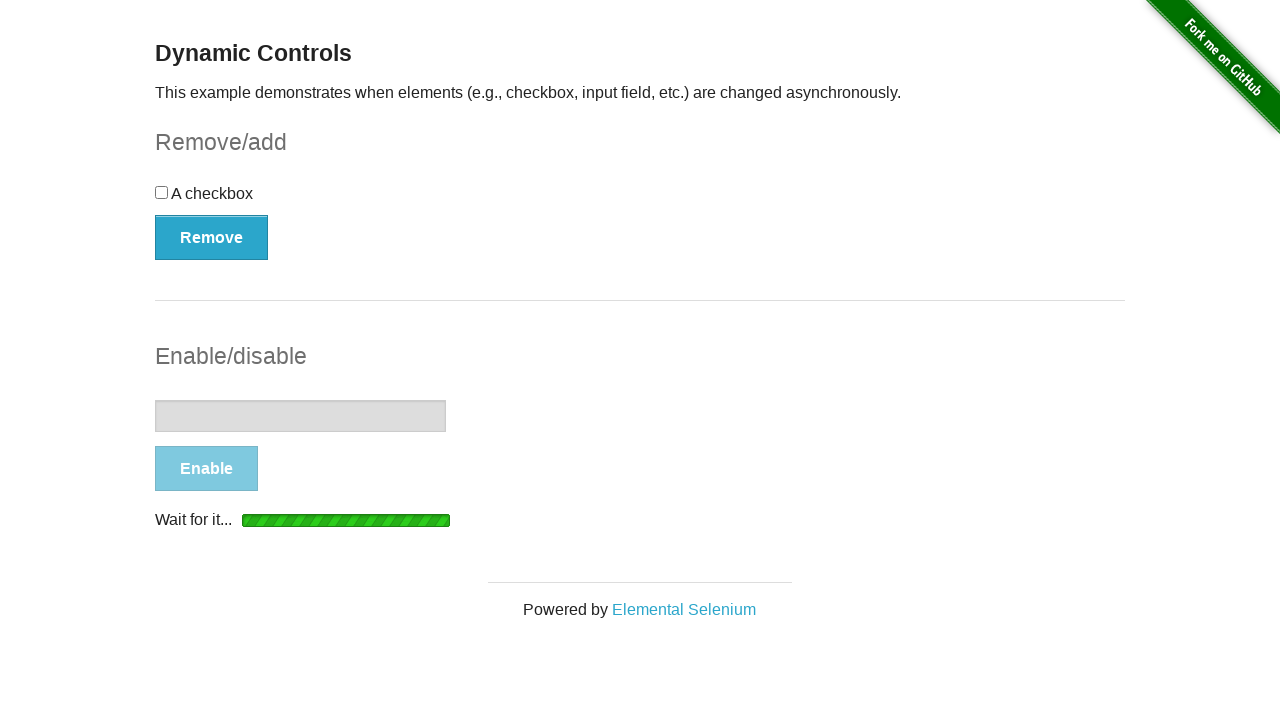

Verified 'It's enabled!' message appeared
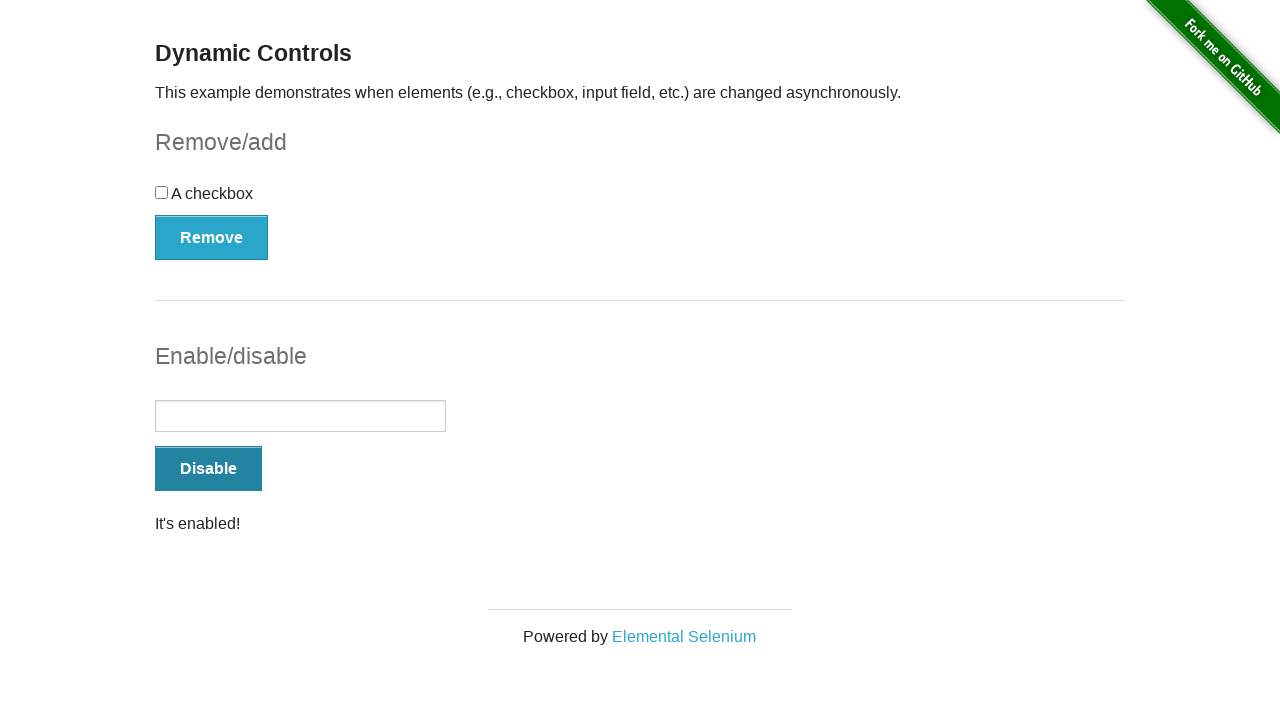

Clicked Disable button at (208, 469) on button:has-text('Disable')
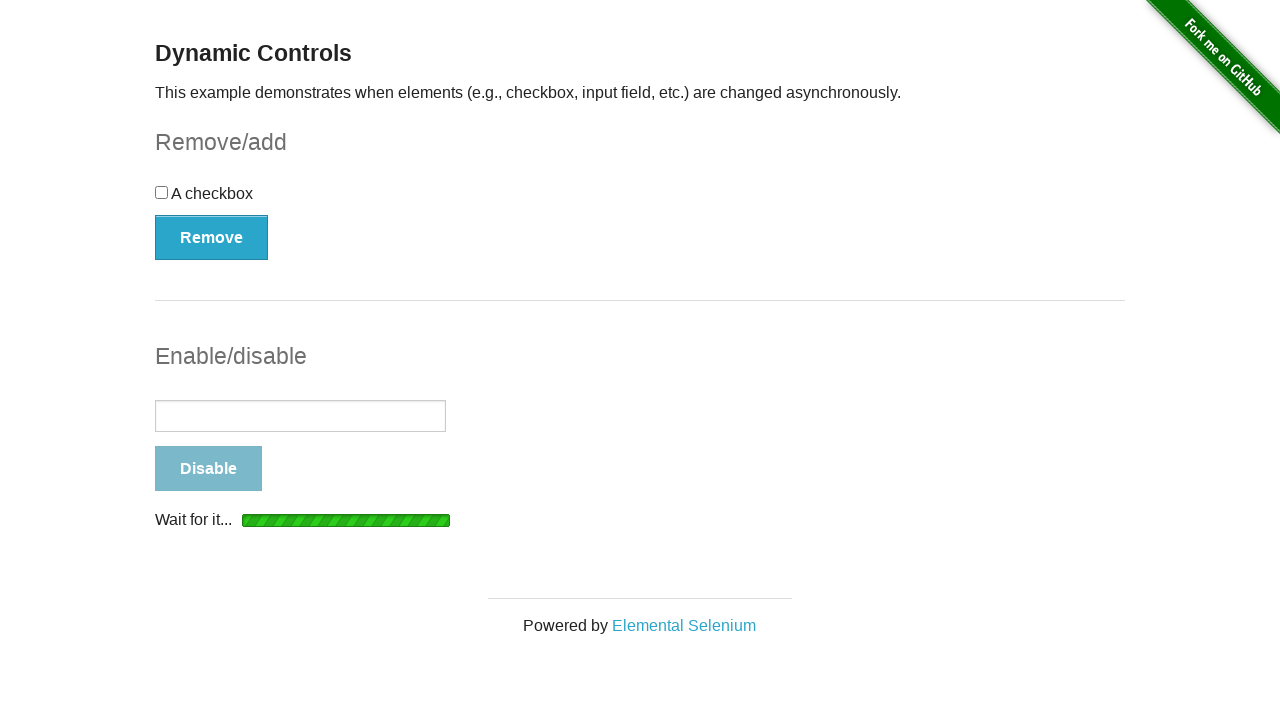

Verified 'It's disabled!' message appeared
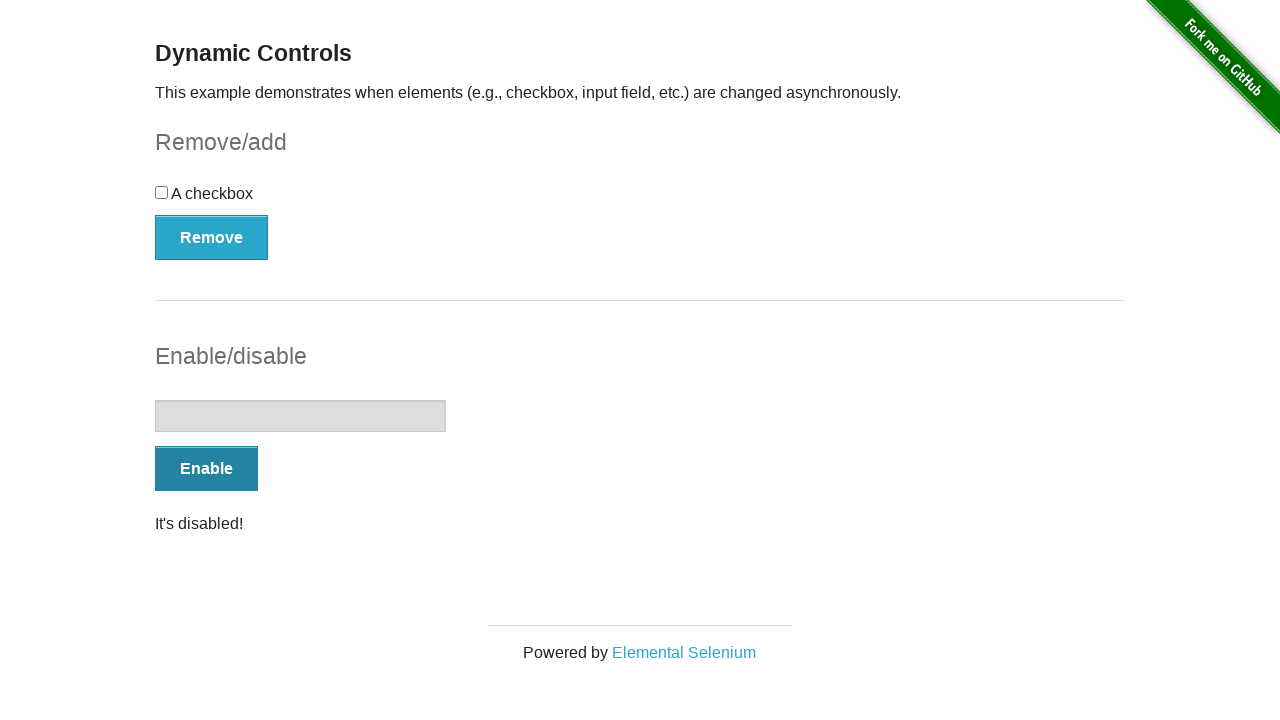

Retrieved message text content
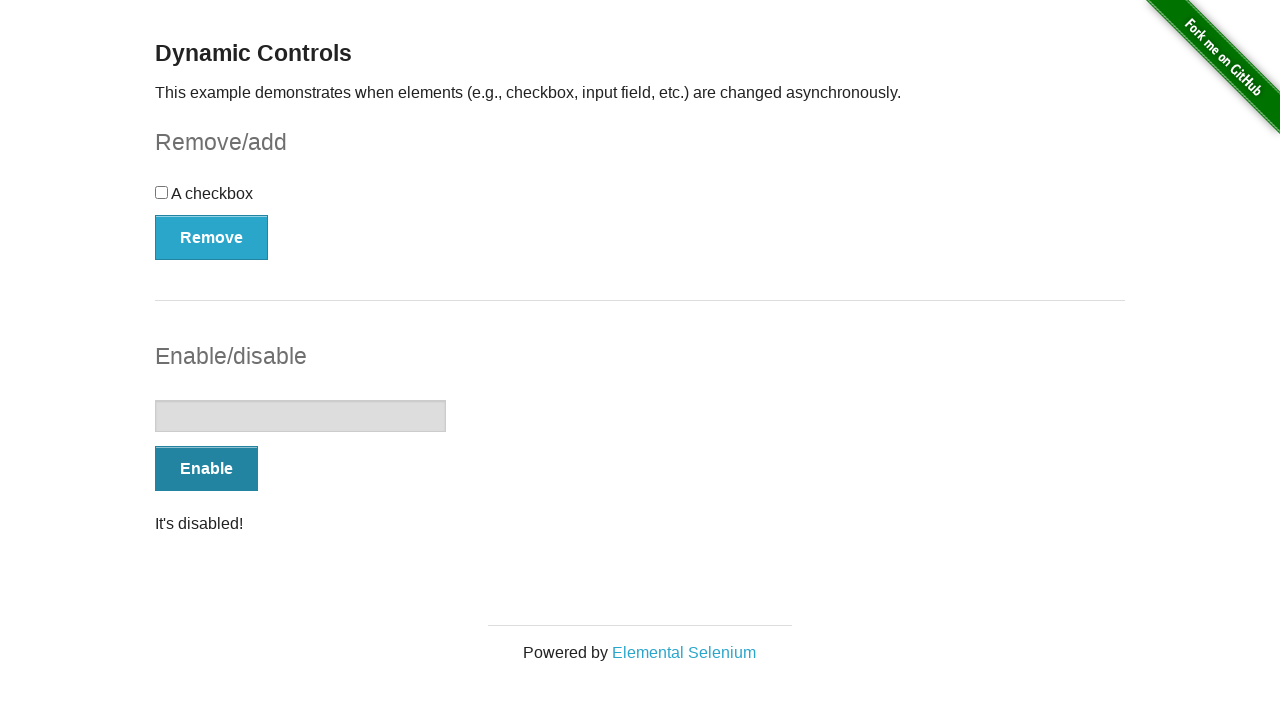

Assertion passed: message is 'It's disabled!'
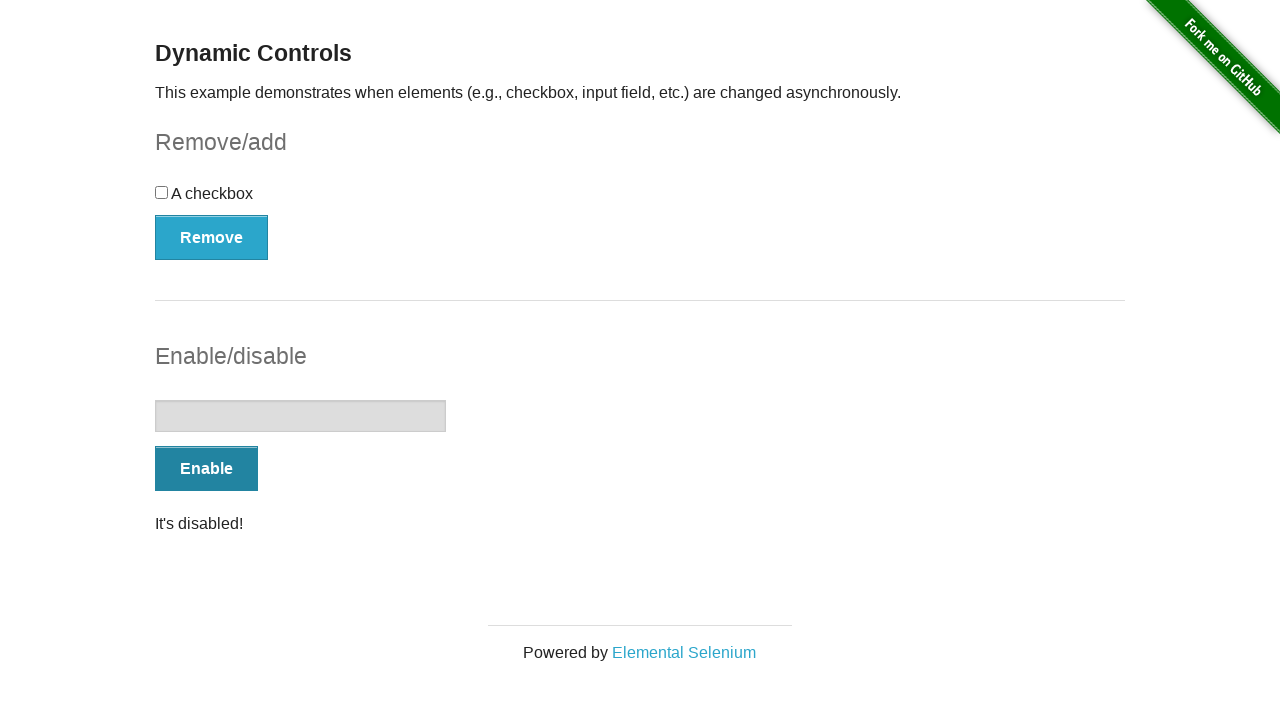

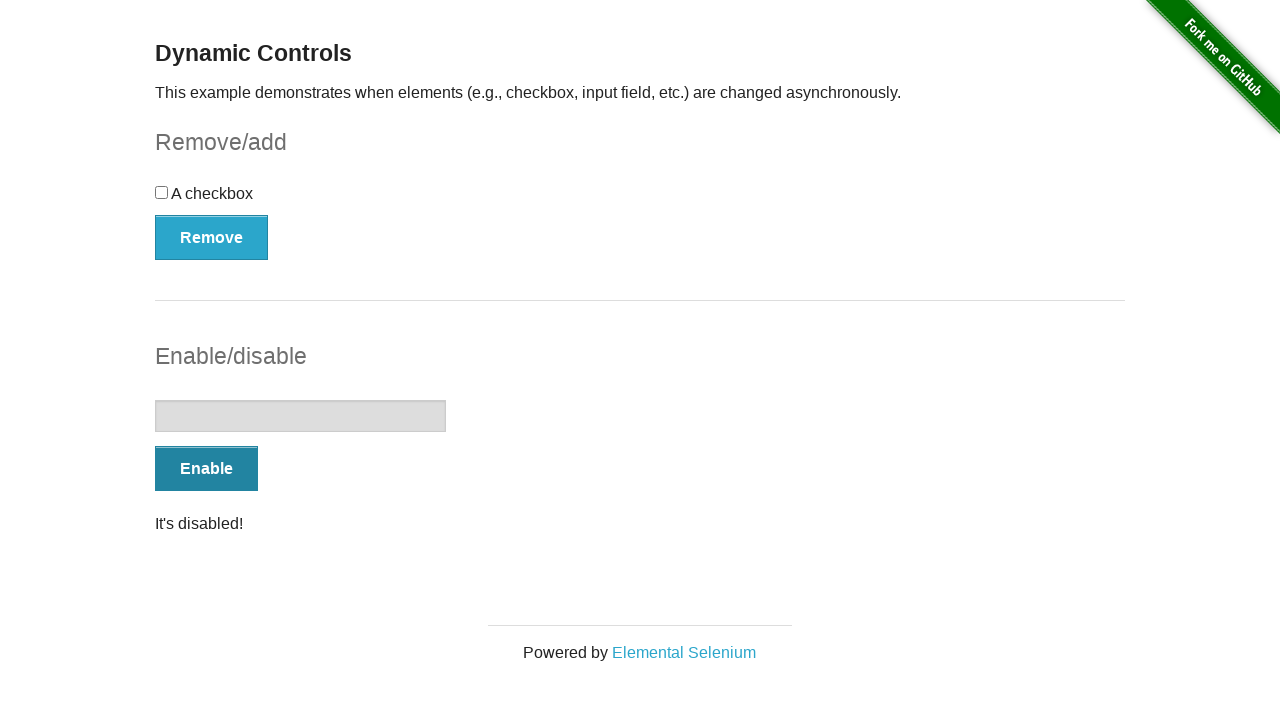